Verifies that the WebdriverIO homepage has the correct page title.

Starting URL: http://webdriver.io

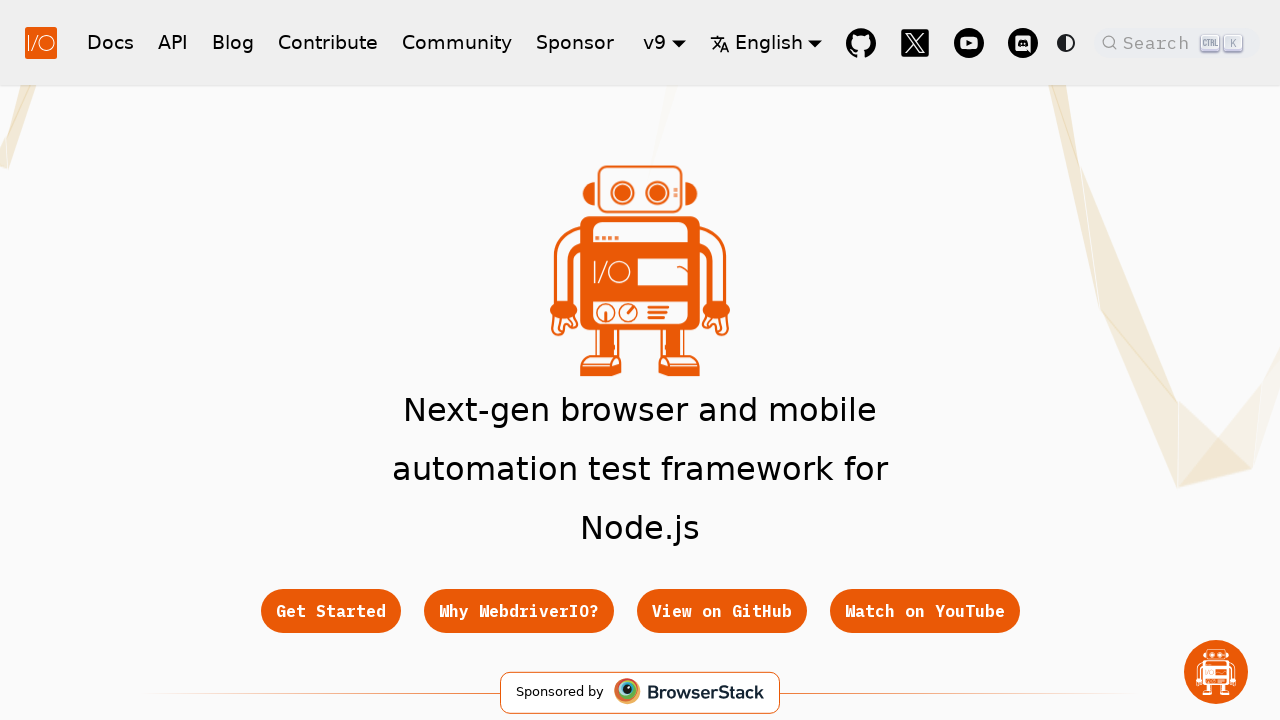

Waited for page to reach domcontentloaded state
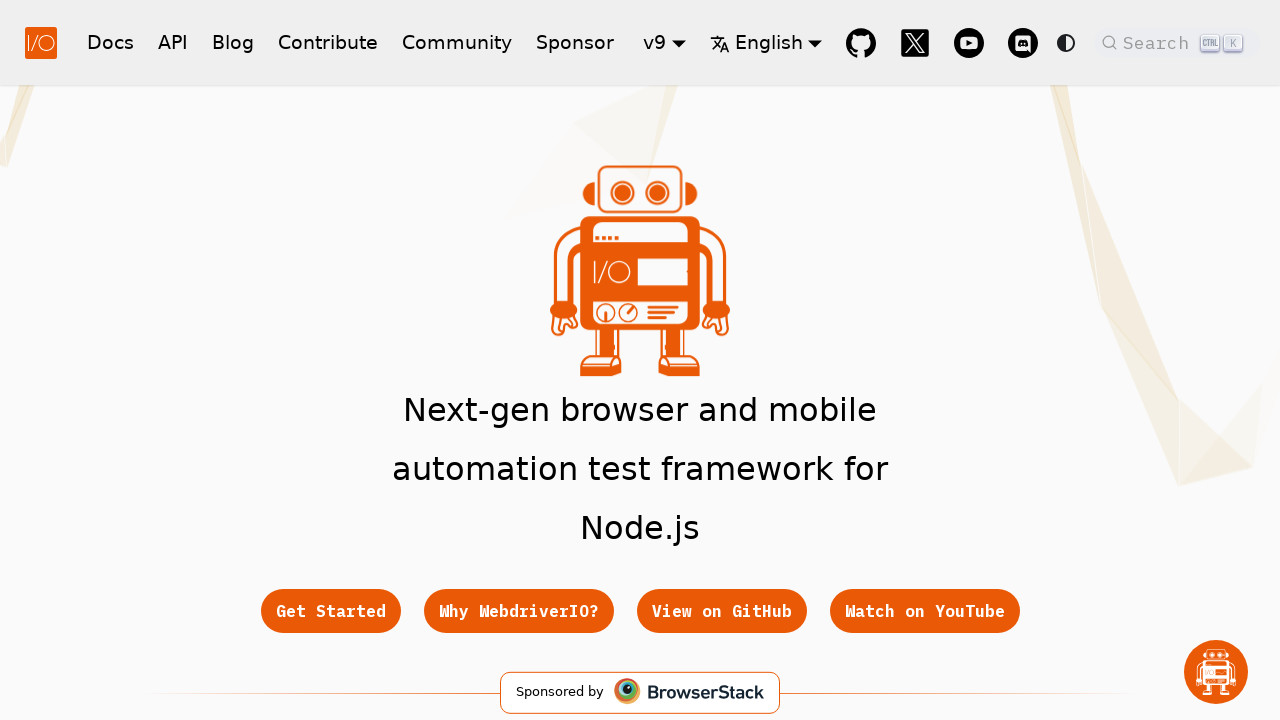

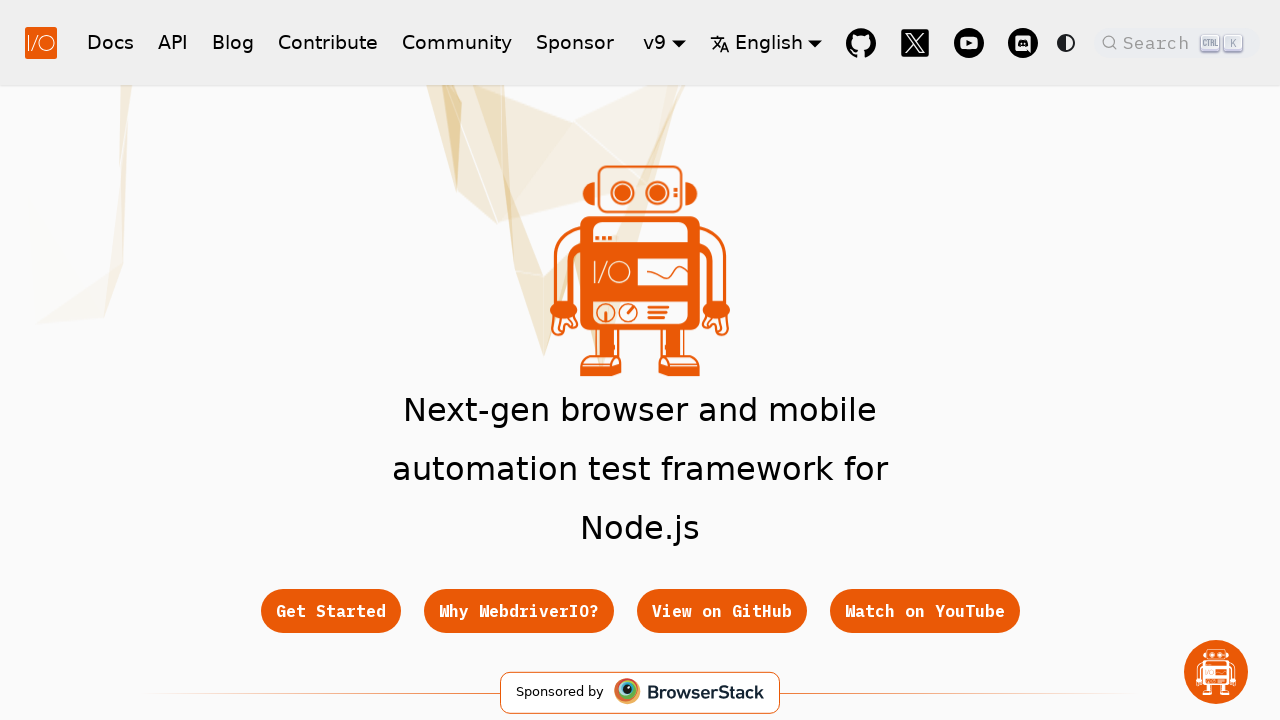